Navigates to DemoBlaze homepage and verifies that links are present on the page

Starting URL: https://www.demoblaze.com/

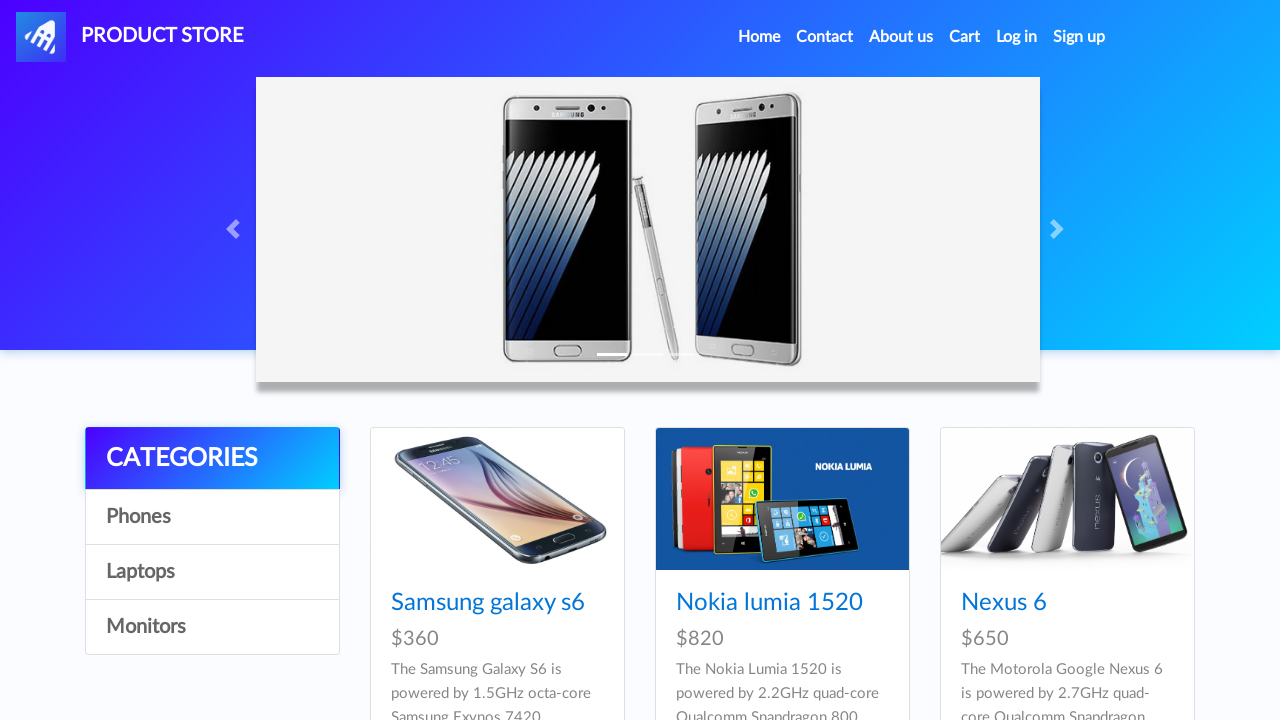

Navigated to DemoBlaze homepage
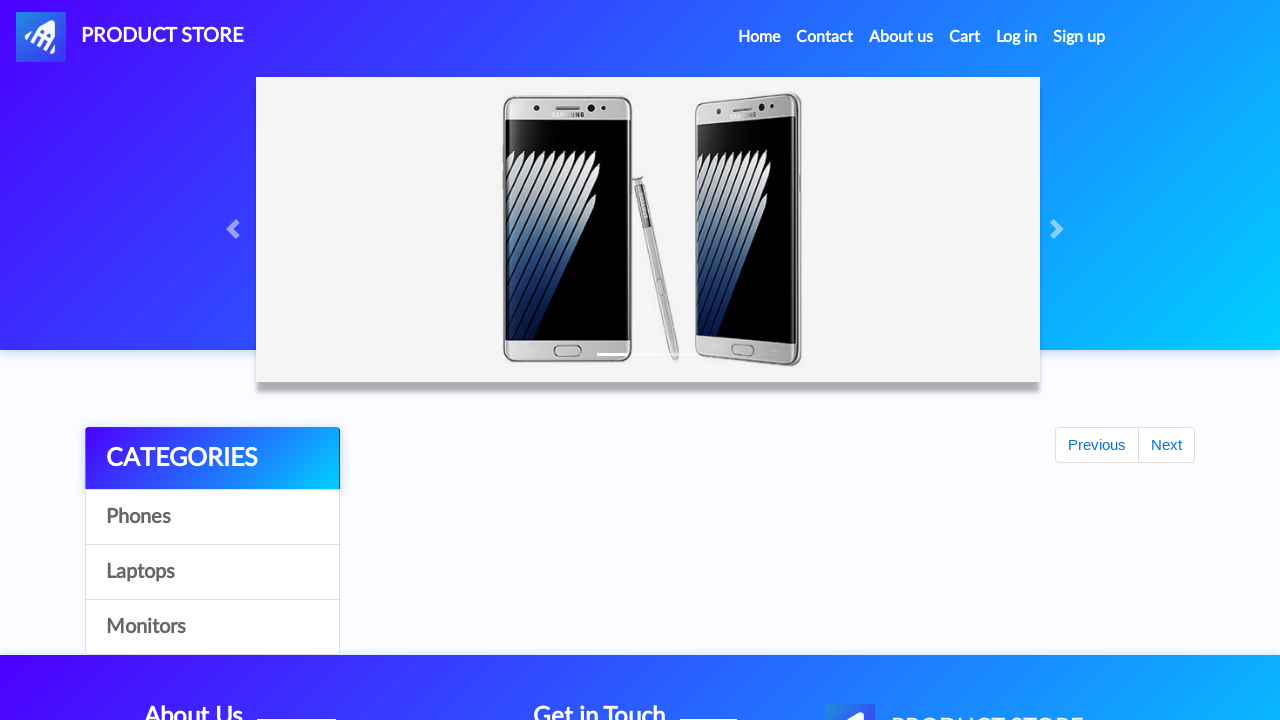

Waited for links to be present on the page
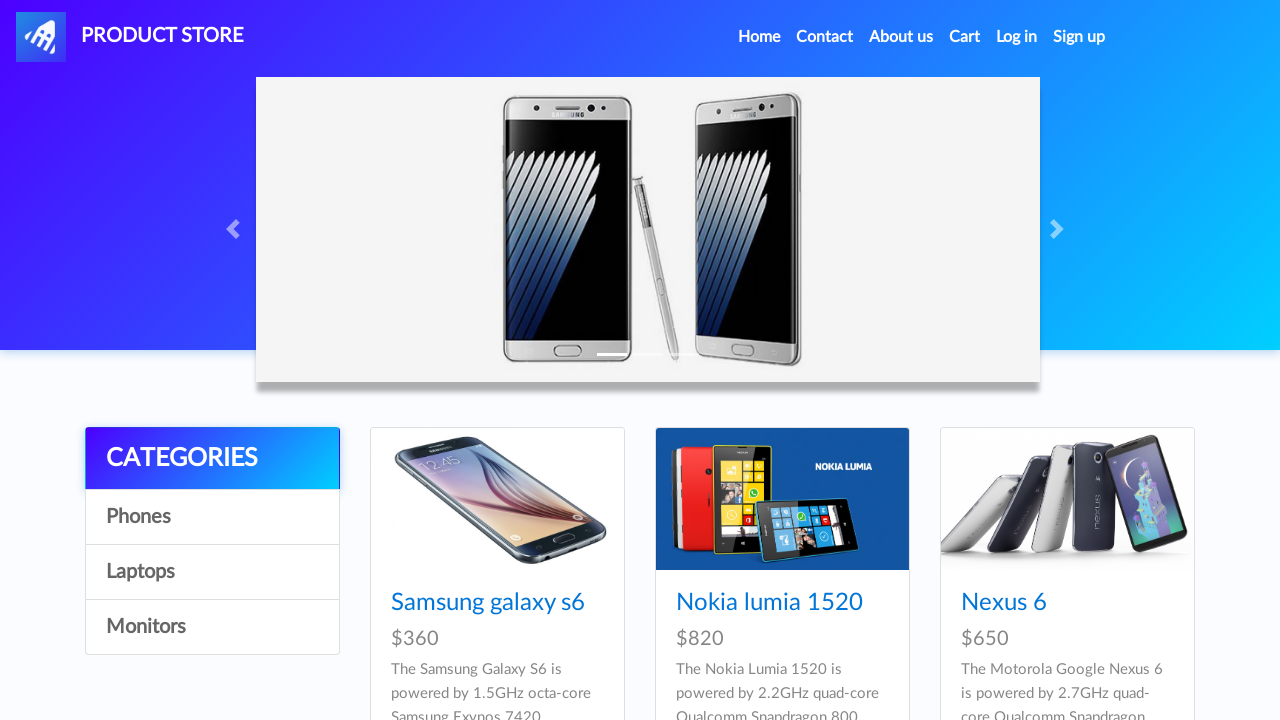

Found 33 links on the page
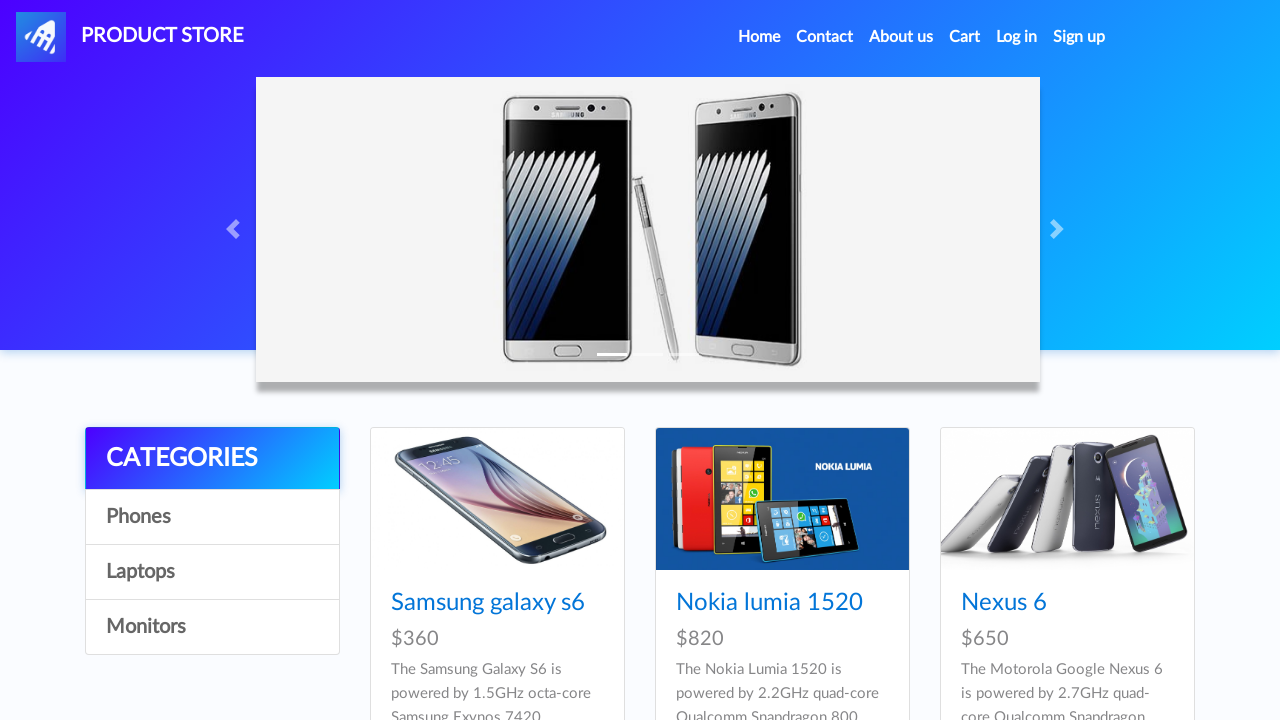

Verified that links are present on the page
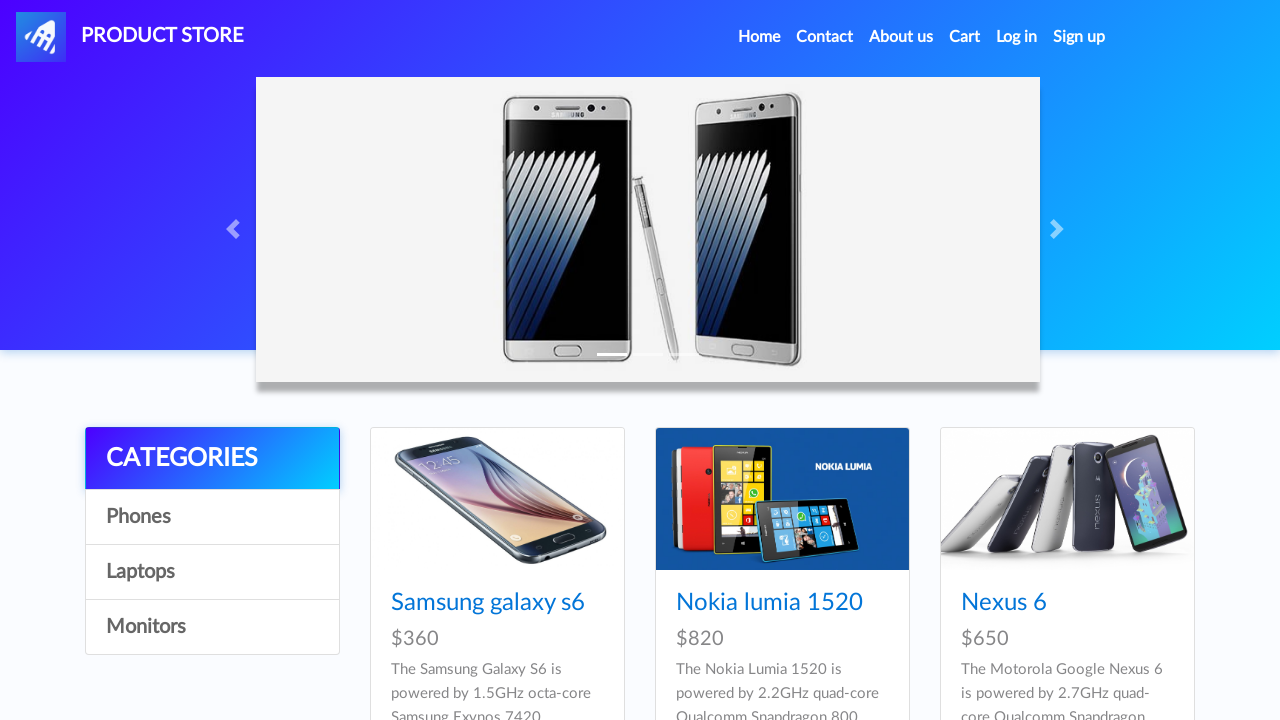

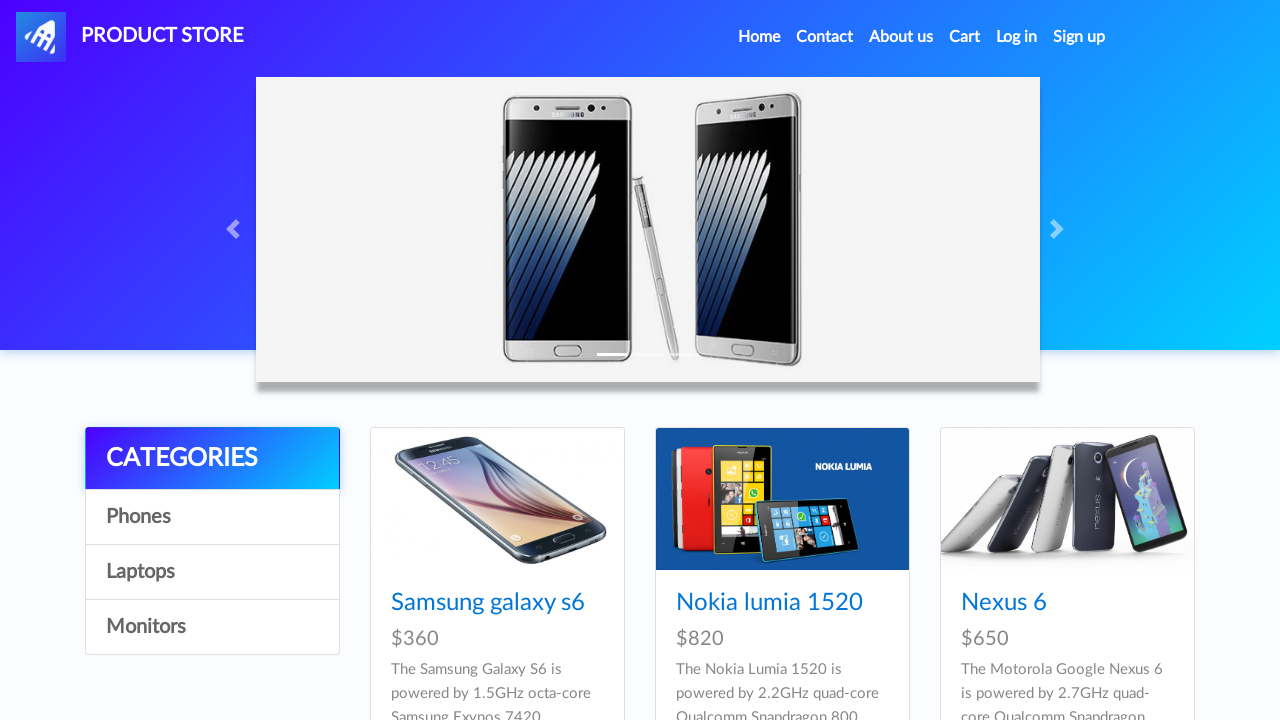